Tests contact form submission by filling in all fields and scrolling to the bottom of the page

Starting URL: https://kebormed.com/about/index.html

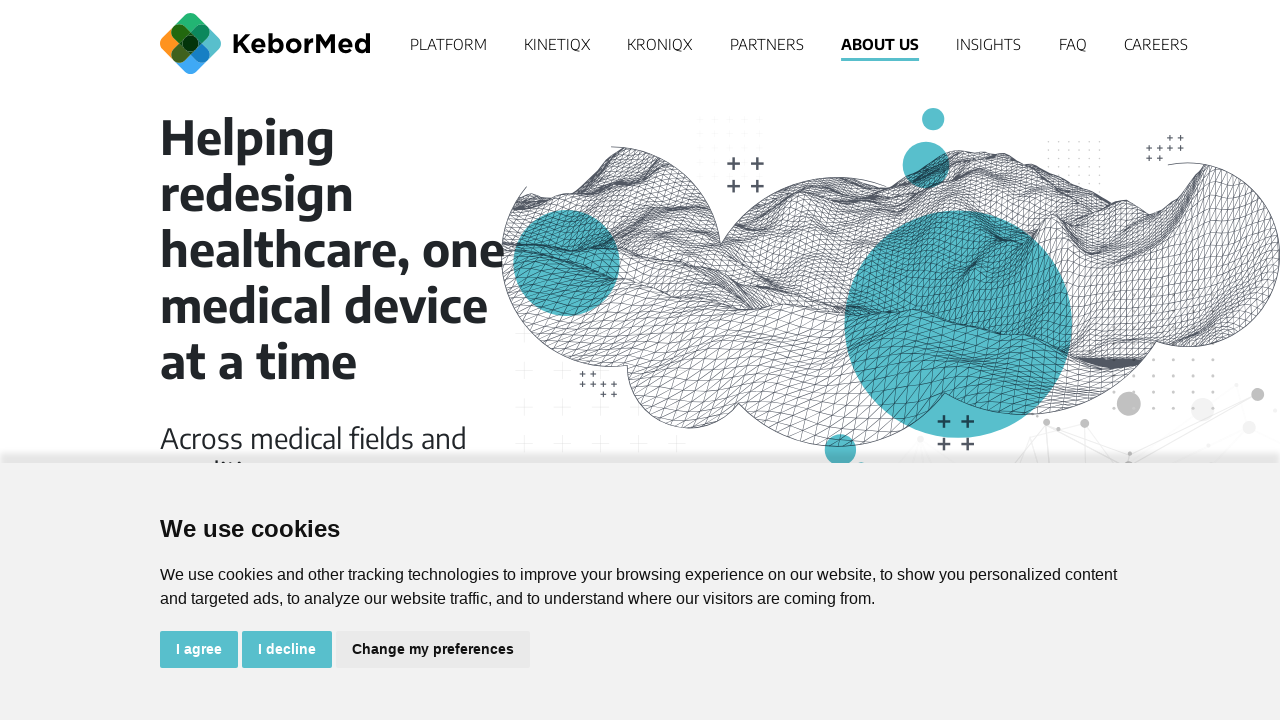

Filled name field with 'Test User' on input[name='name']
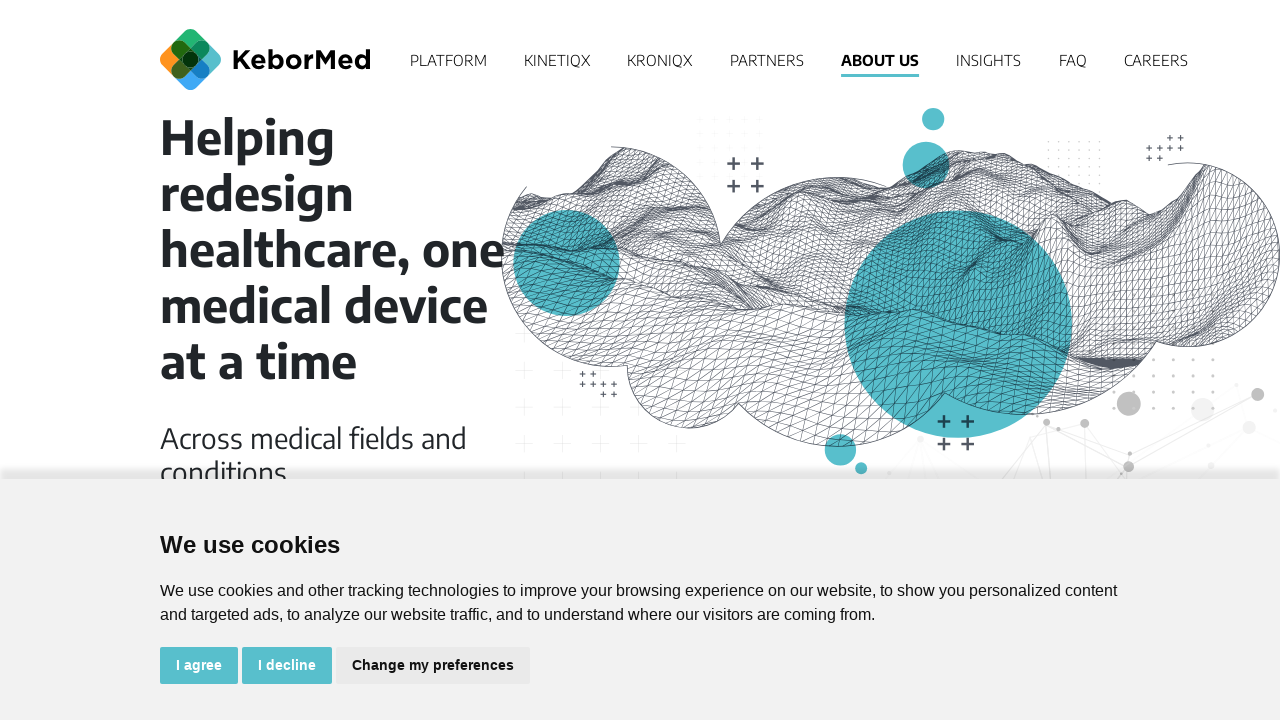

Filled email field with 'test@example.com' on input[name='email']
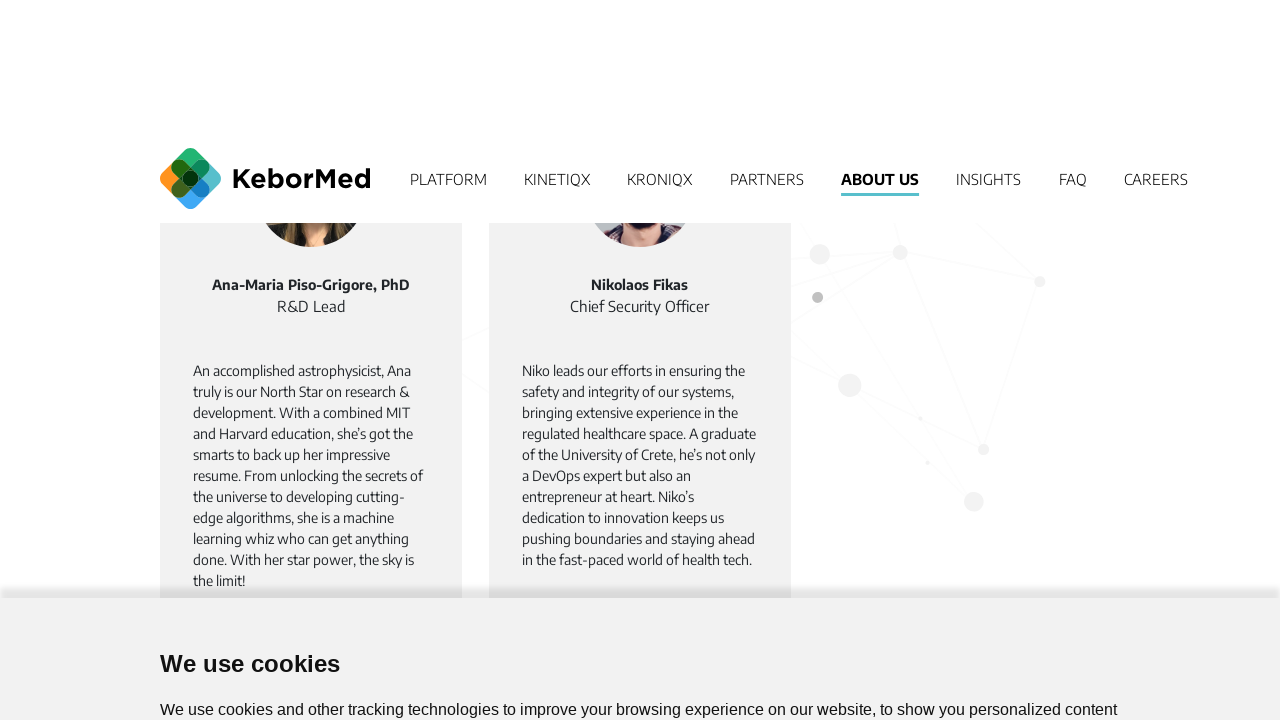

Filled subject field with 'TEST SUBJECT' on input[name='subject']
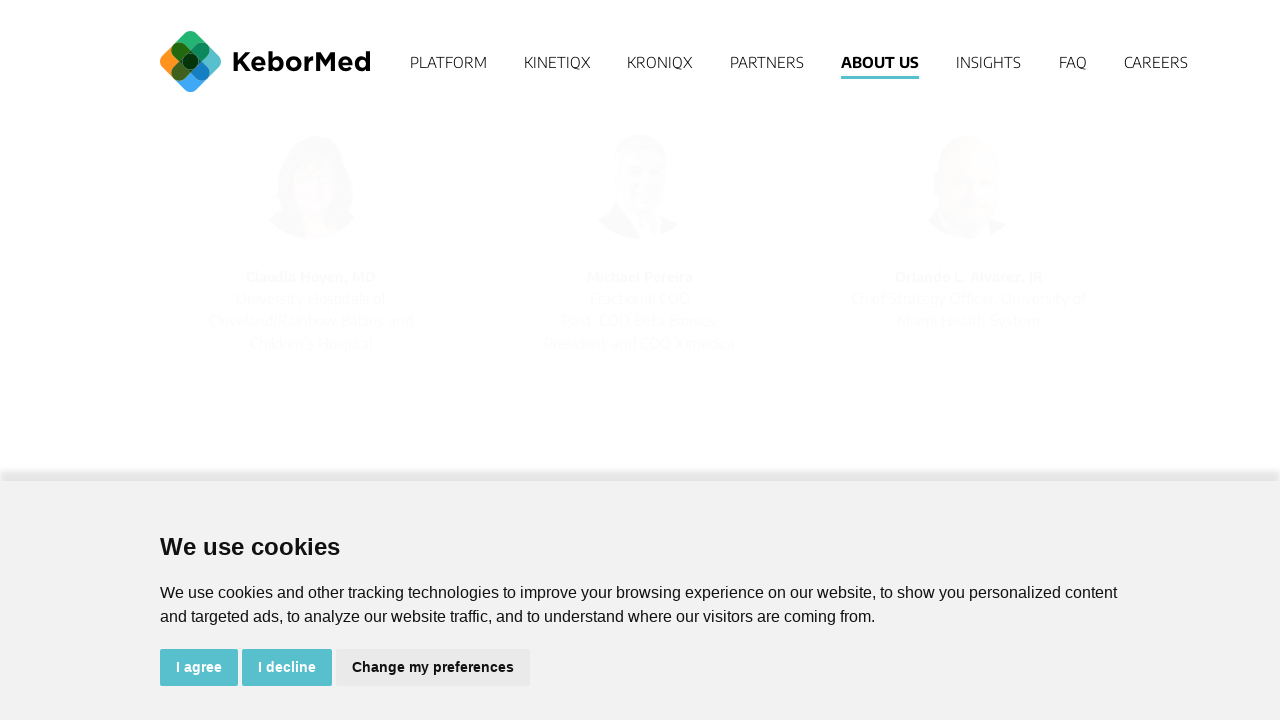

Filled message field with 'This is a test message.' on textarea[name='message']
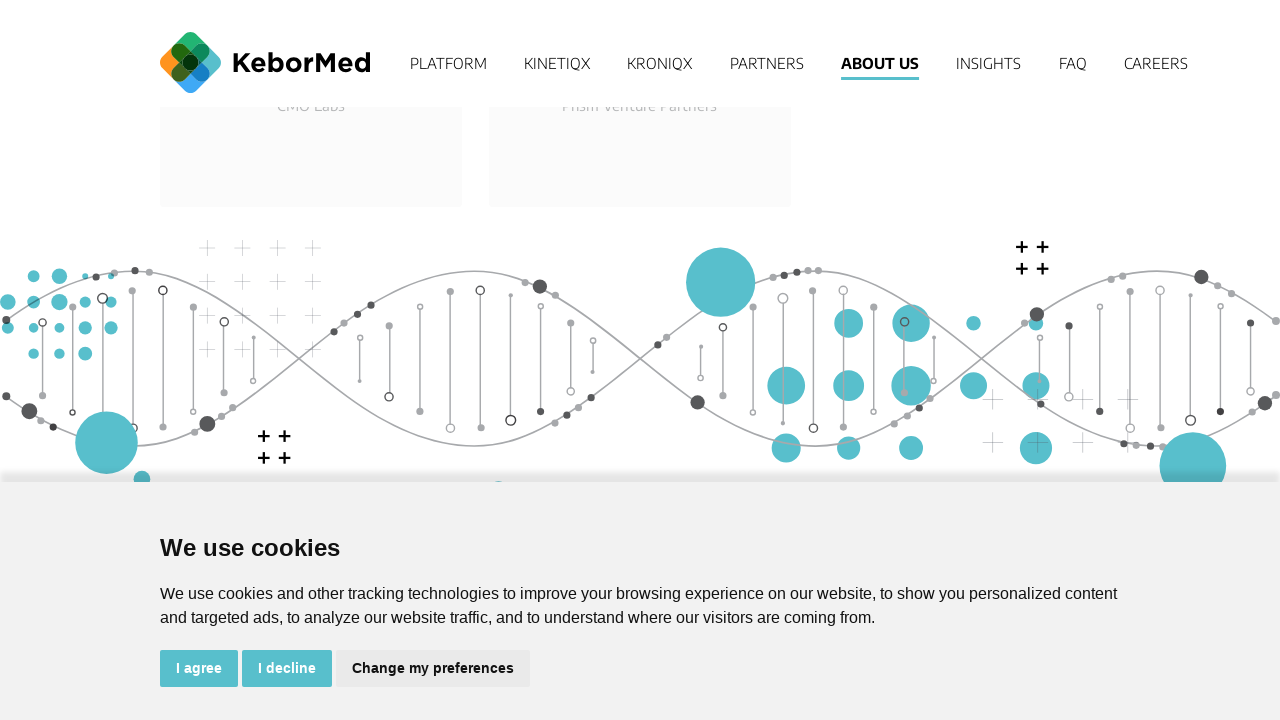

Scrolled to bottom of page
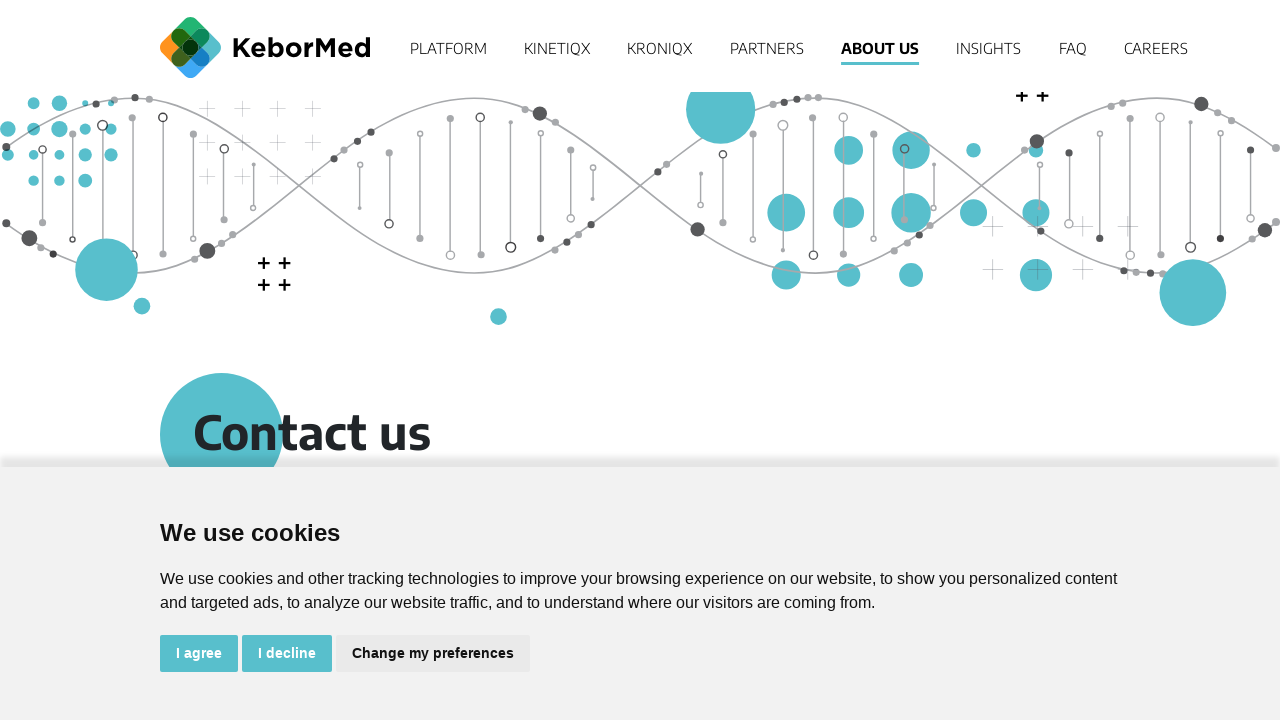

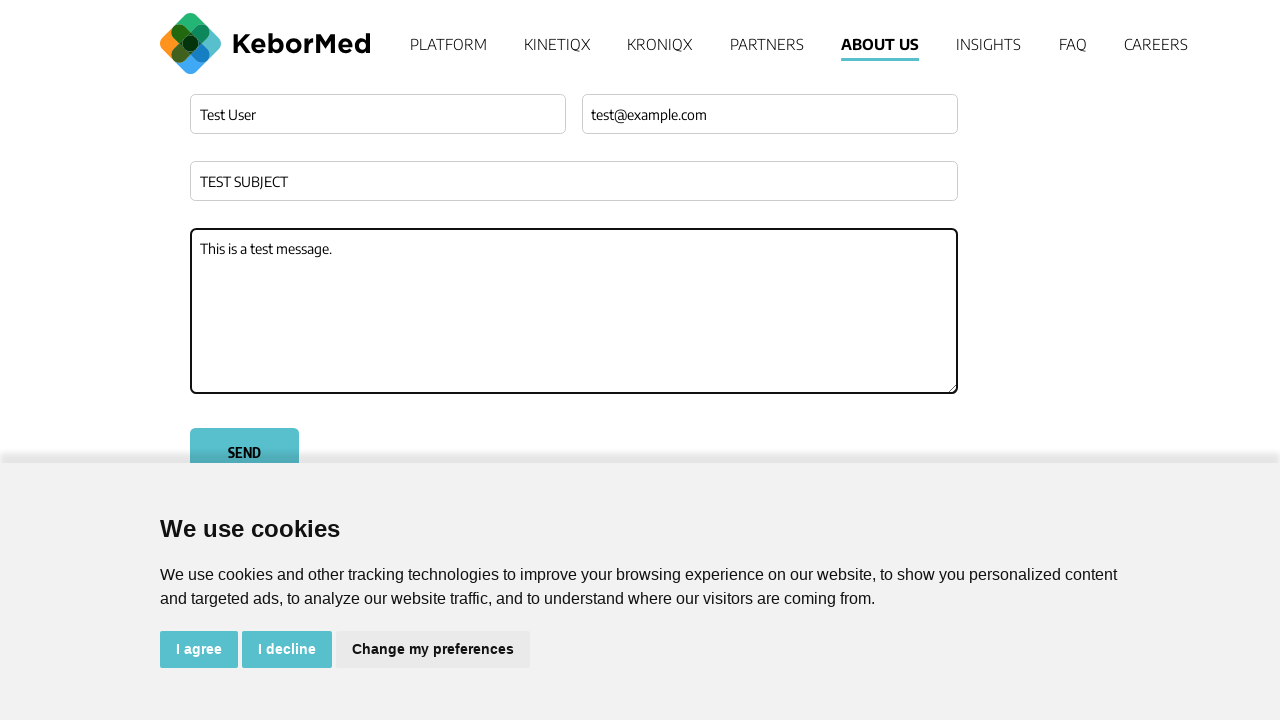